Tests that a dynamically appearing button becomes visible after a delay on the dynamic properties page

Starting URL: https://demoqa.com/dynamic-properties

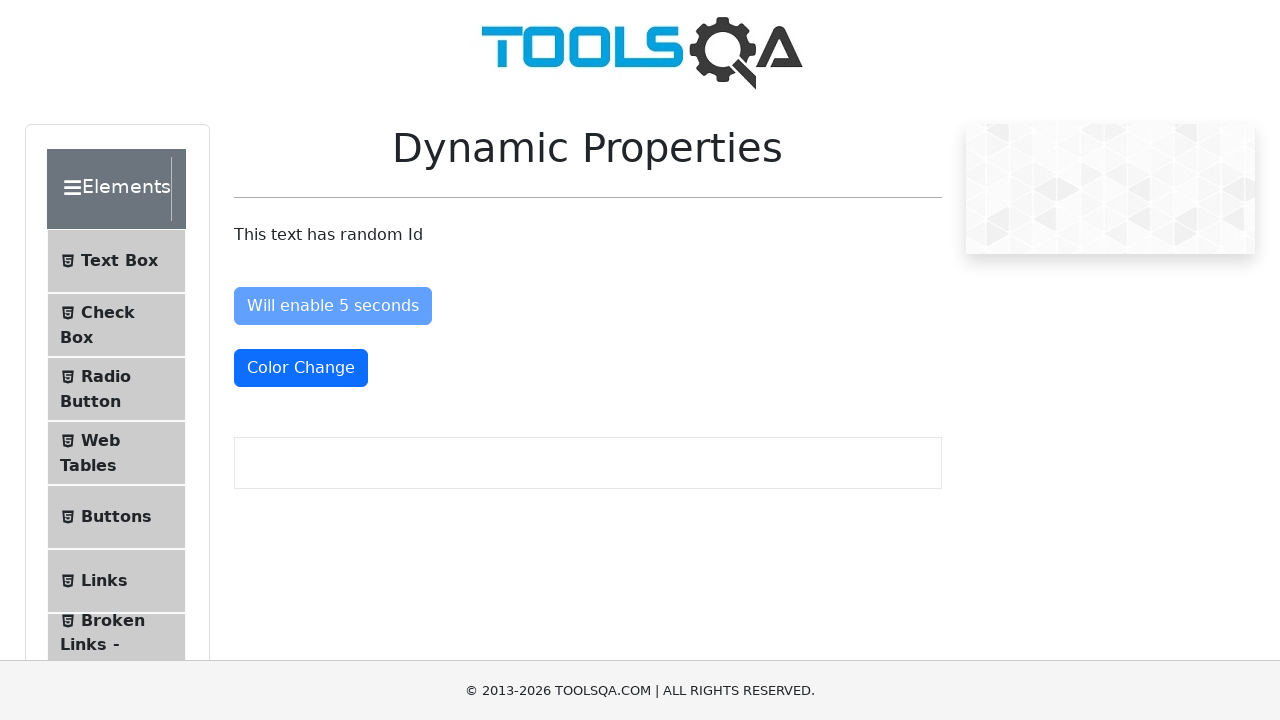

Navigated to dynamic properties page
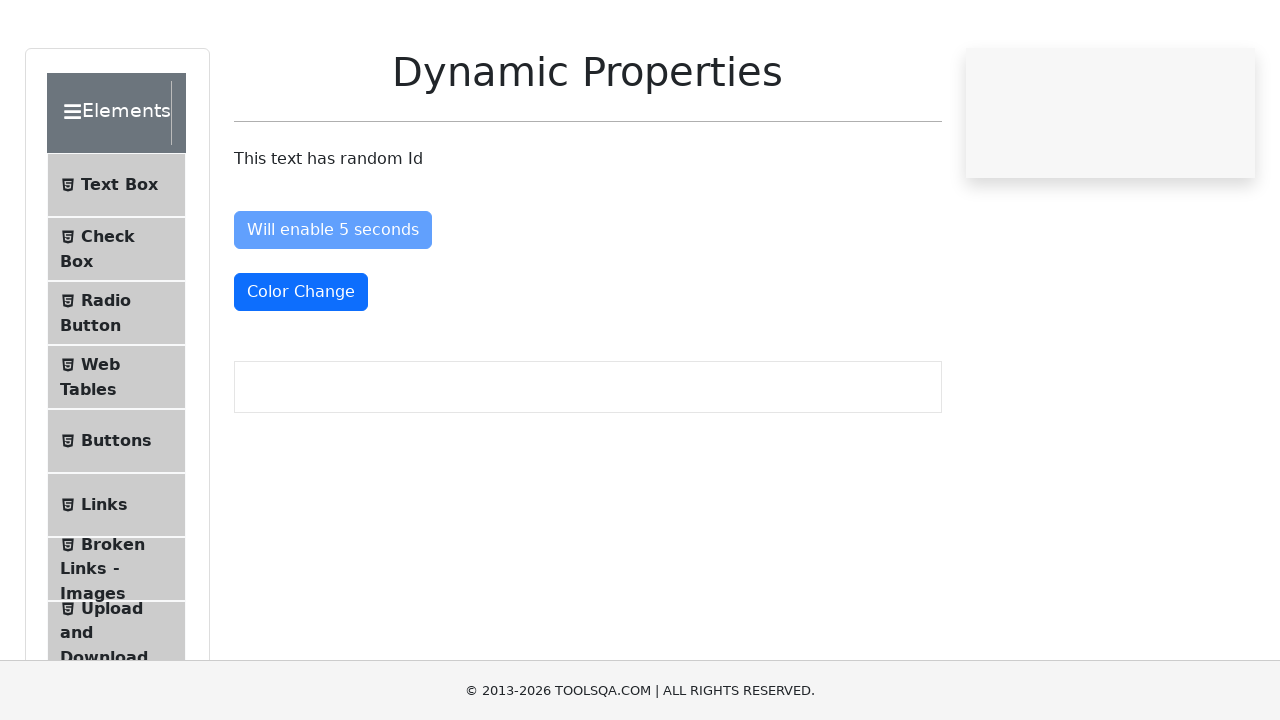

Button 'Visible After 5 Seconds' became visible after waiting
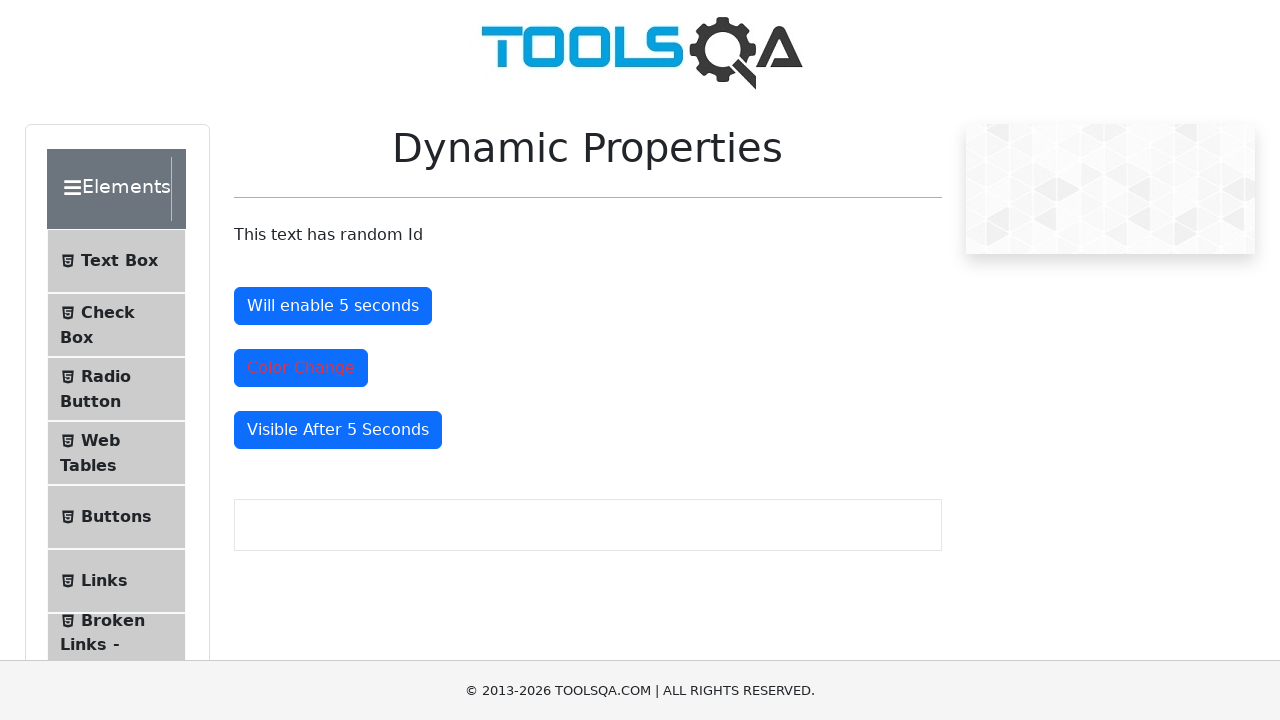

Verified that the button is displayed
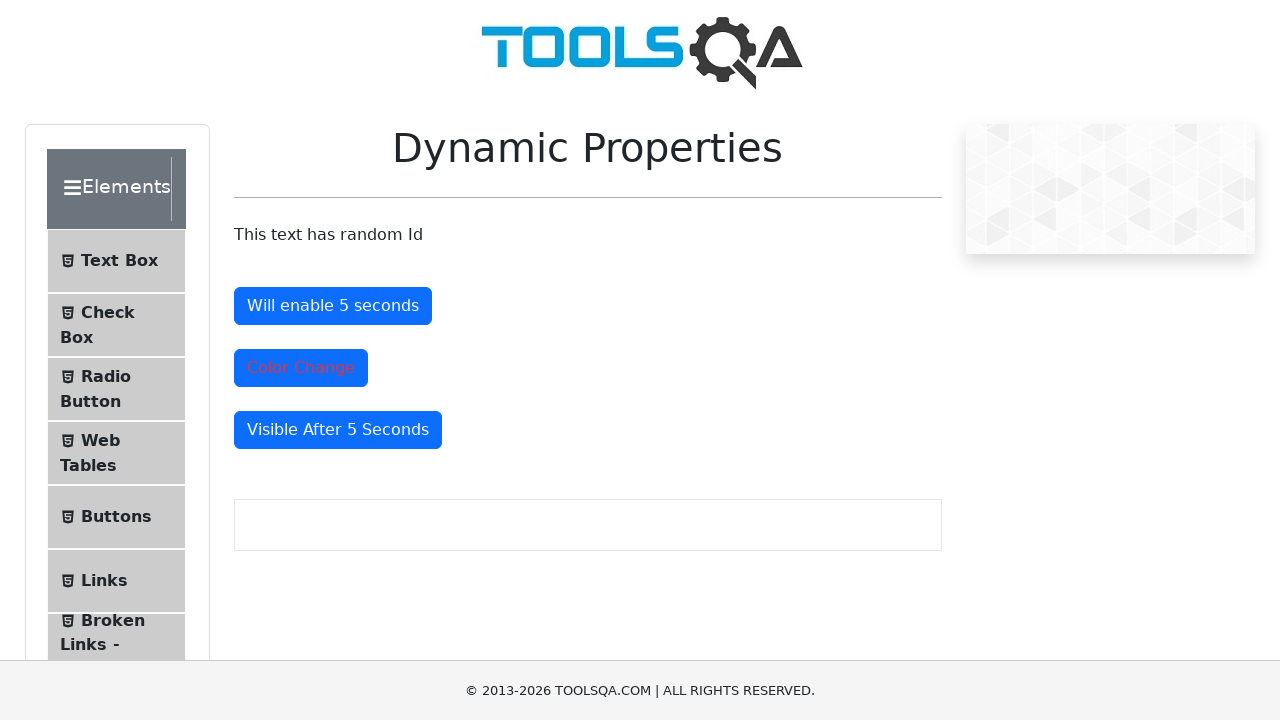

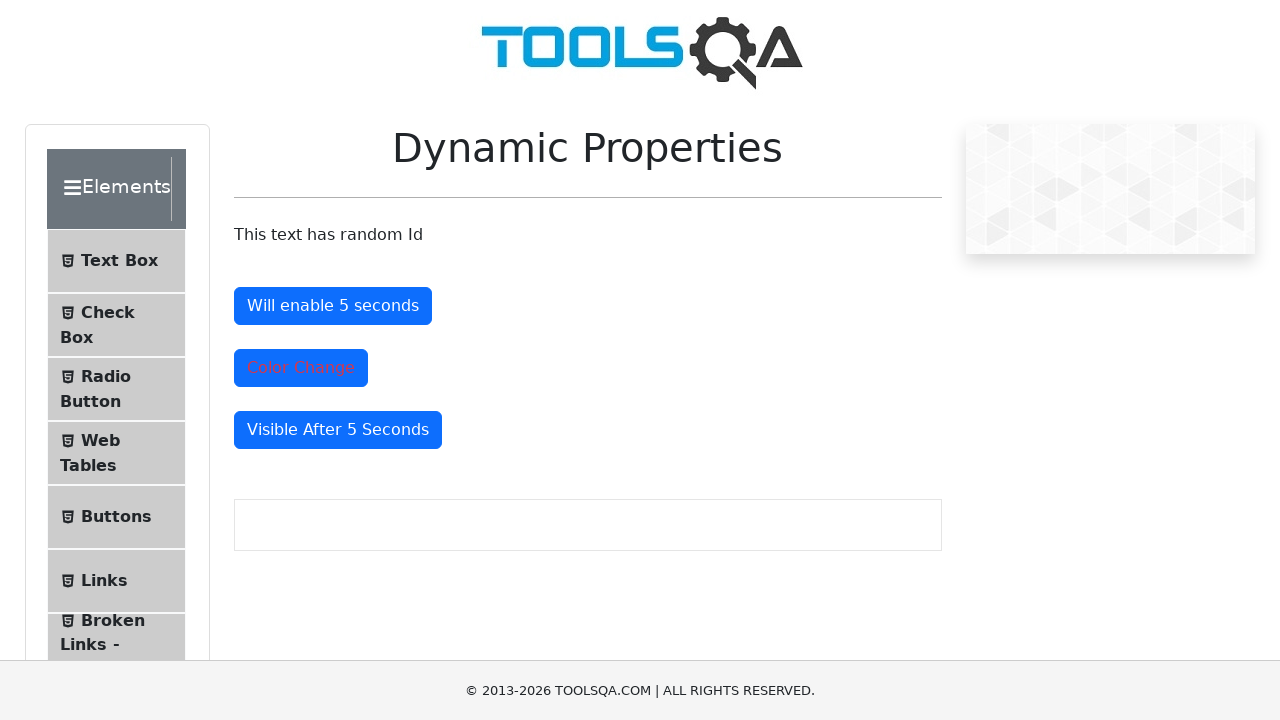